Tests unmarking items as complete by checking and then unchecking their checkboxes.

Starting URL: https://demo.playwright.dev/todomvc

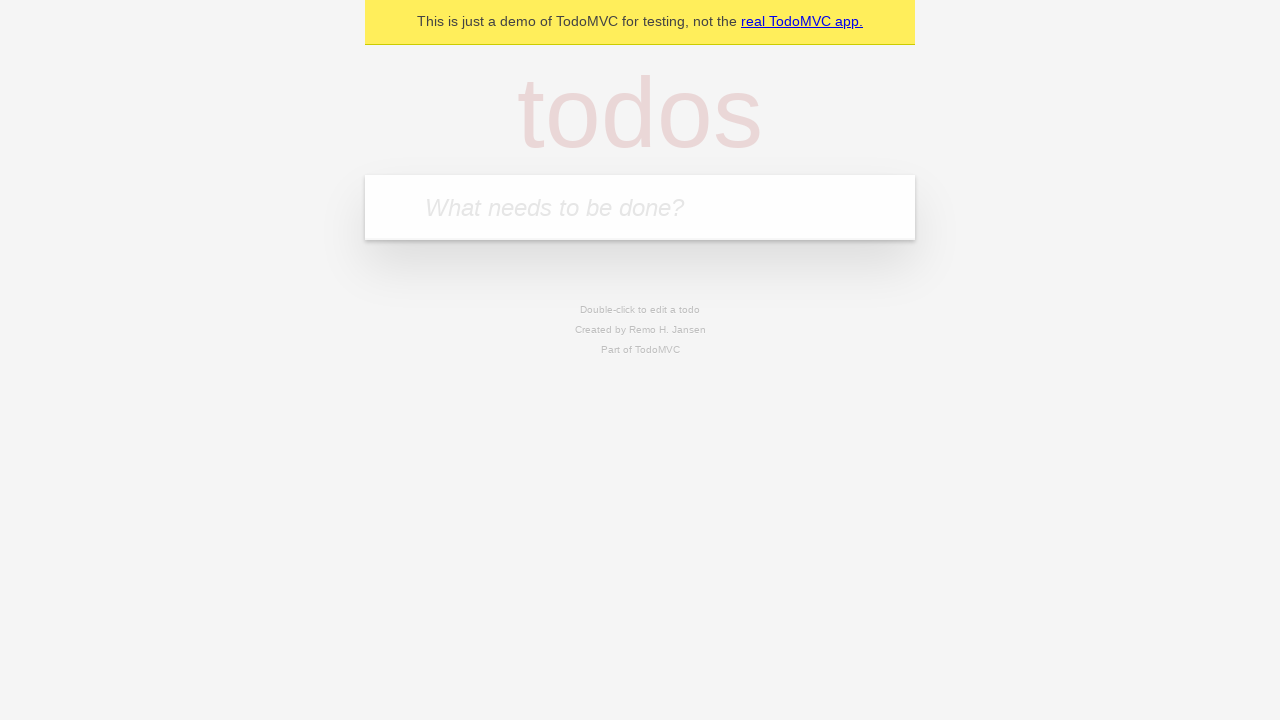

Filled input field with 'buy some cheese' on internal:attr=[placeholder="What needs to be done?"i]
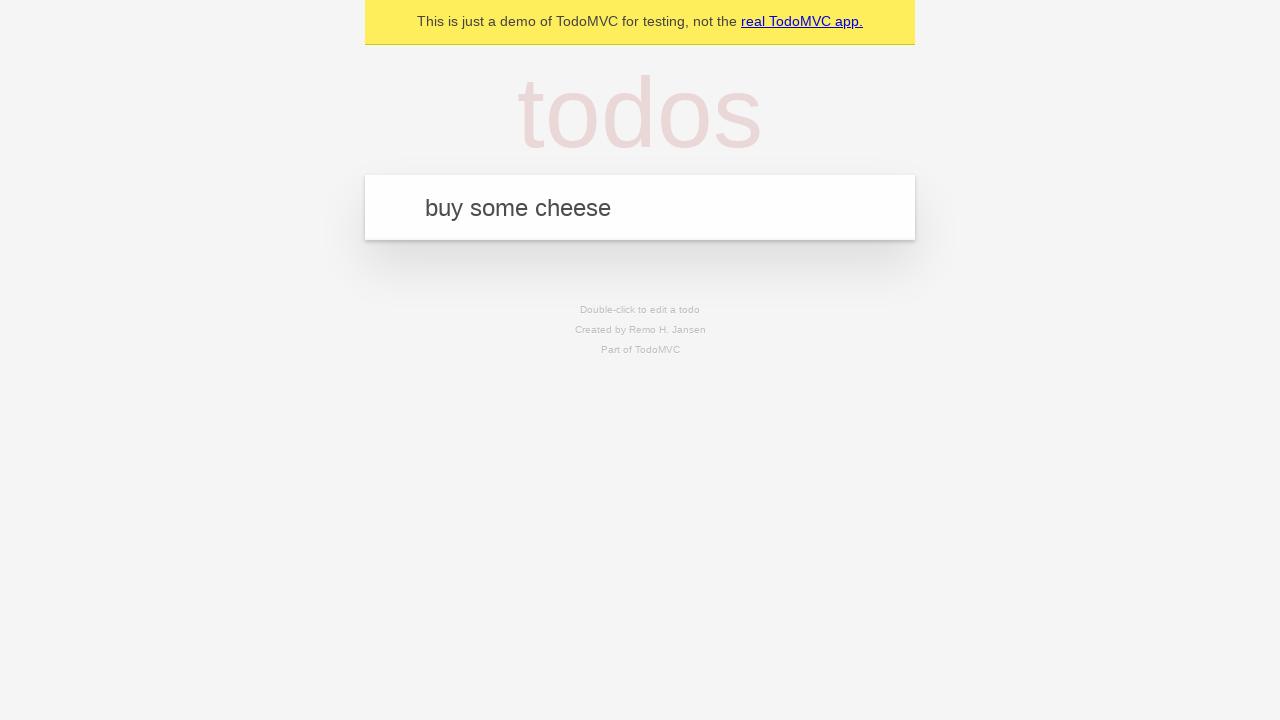

Pressed Enter to create first todo item on internal:attr=[placeholder="What needs to be done?"i]
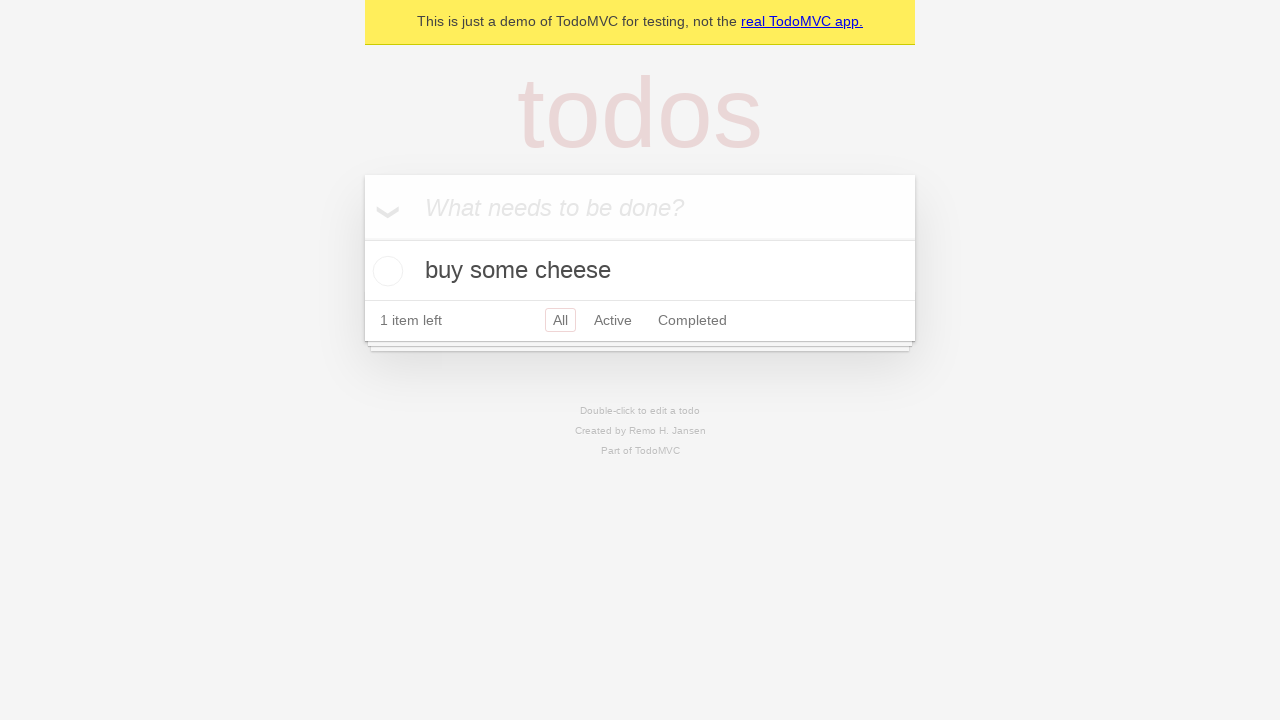

Filled input field with 'feed the cat' on internal:attr=[placeholder="What needs to be done?"i]
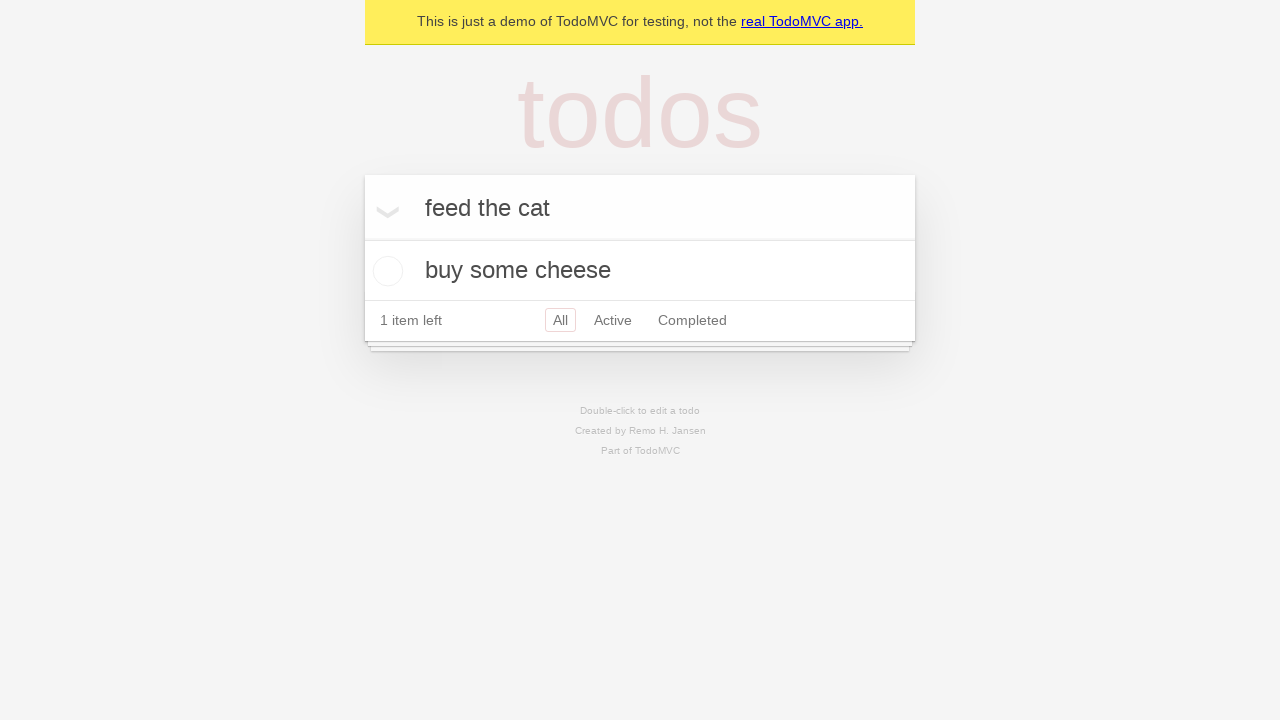

Pressed Enter to create second todo item on internal:attr=[placeholder="What needs to be done?"i]
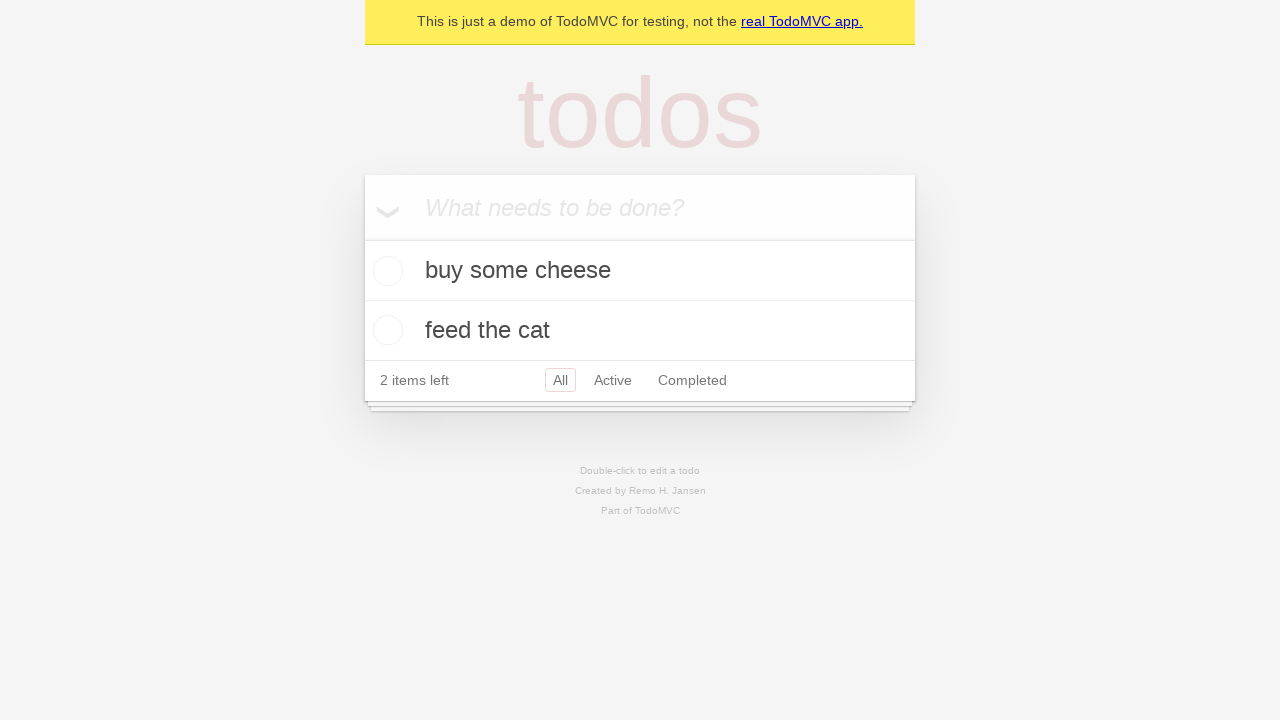

Waited for second todo item to appear
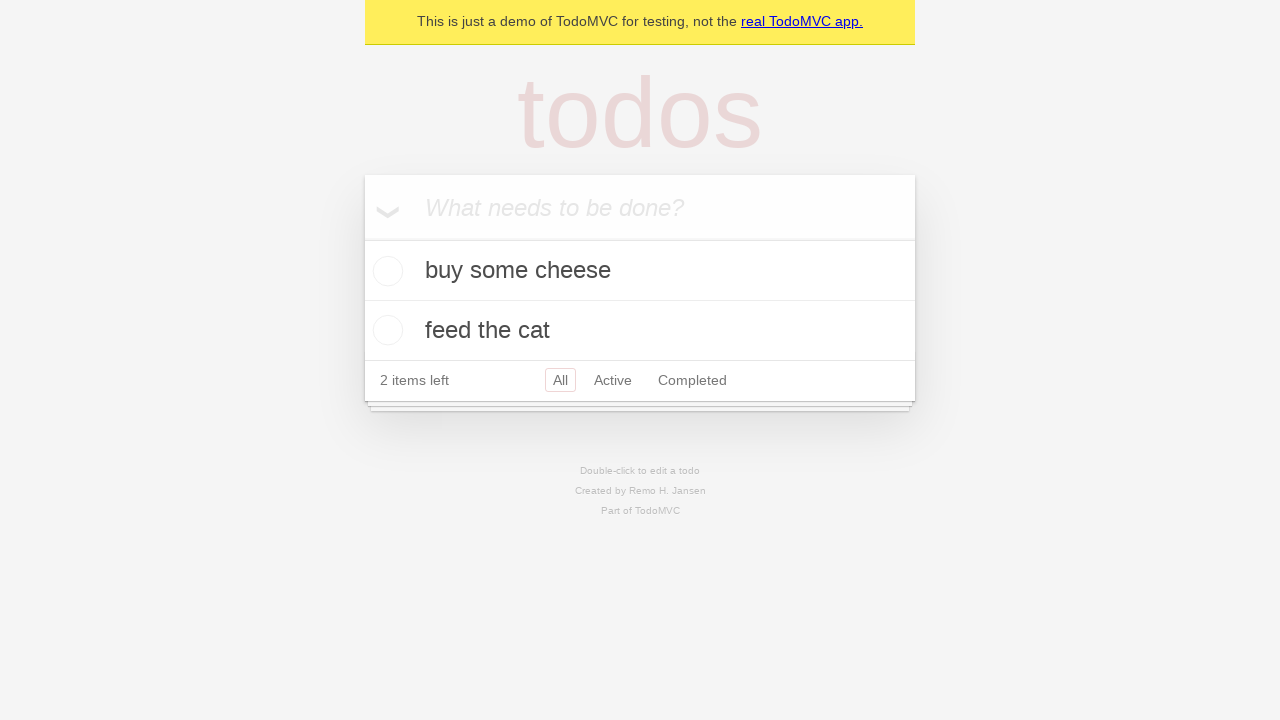

Checked the first todo item checkbox at (385, 271) on [data-testid='todo-item'] >> nth=0 >> internal:role=checkbox
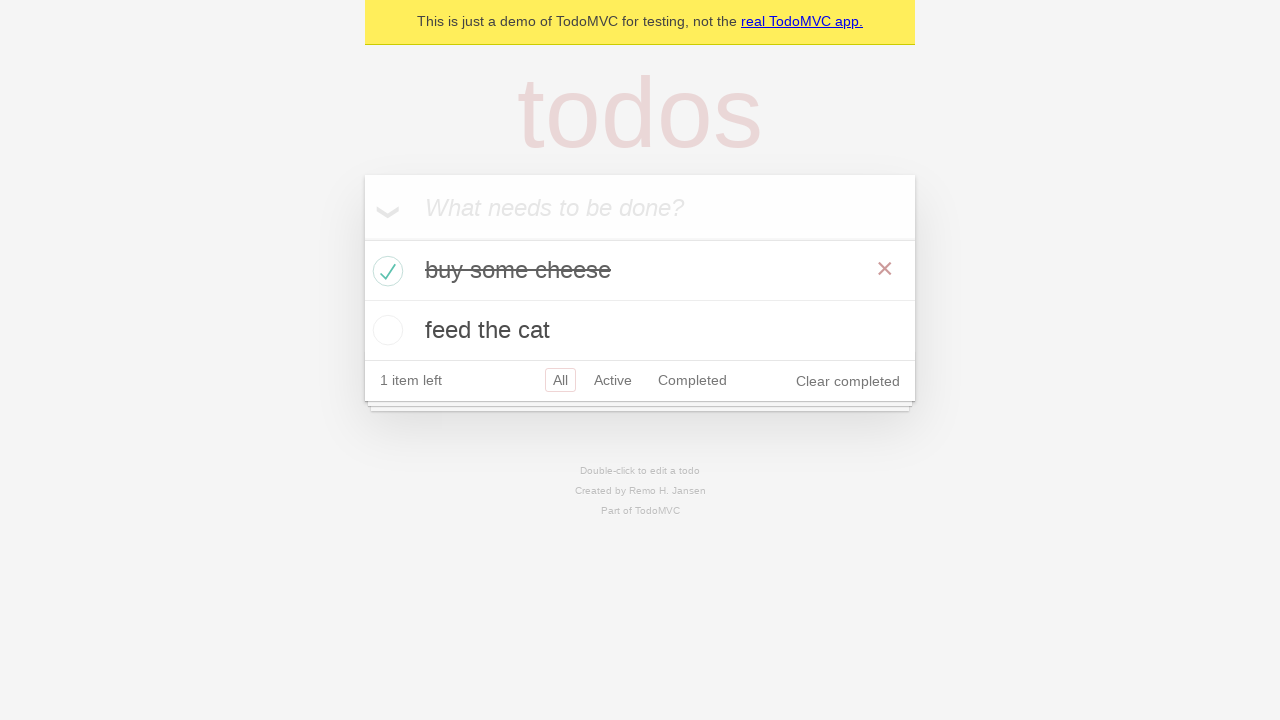

Unchecked the first todo item checkbox to mark it as incomplete at (385, 271) on [data-testid='todo-item'] >> nth=0 >> internal:role=checkbox
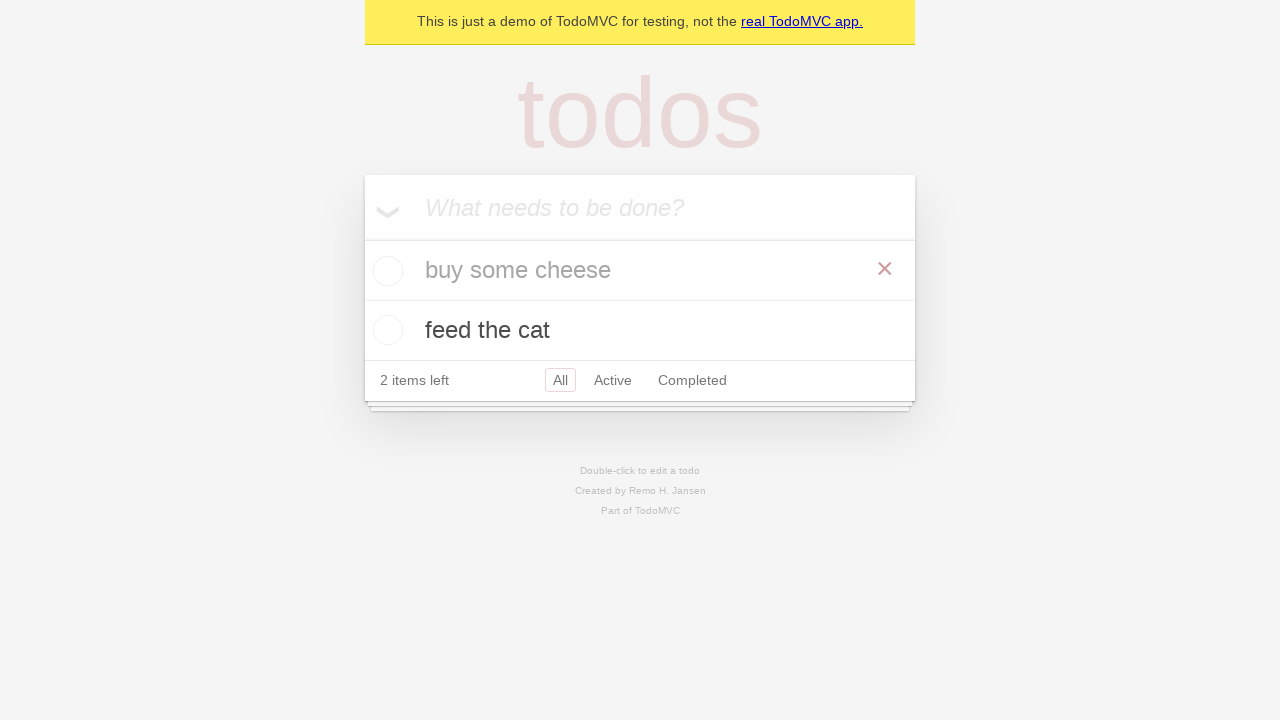

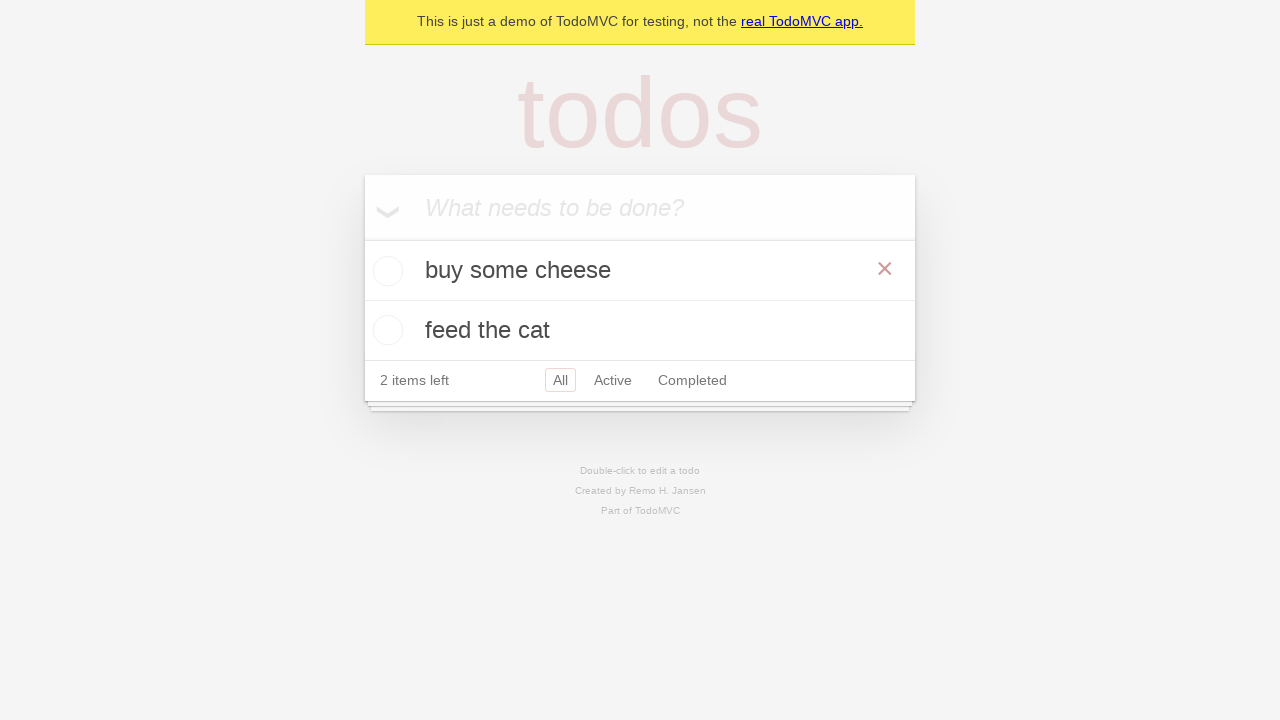